Tests JavaScript alert handling by clicking a button that triggers an alert, accepting the alert, and verifying the result message is displayed

Starting URL: http://practice.cydeo.com/javascript_alerts

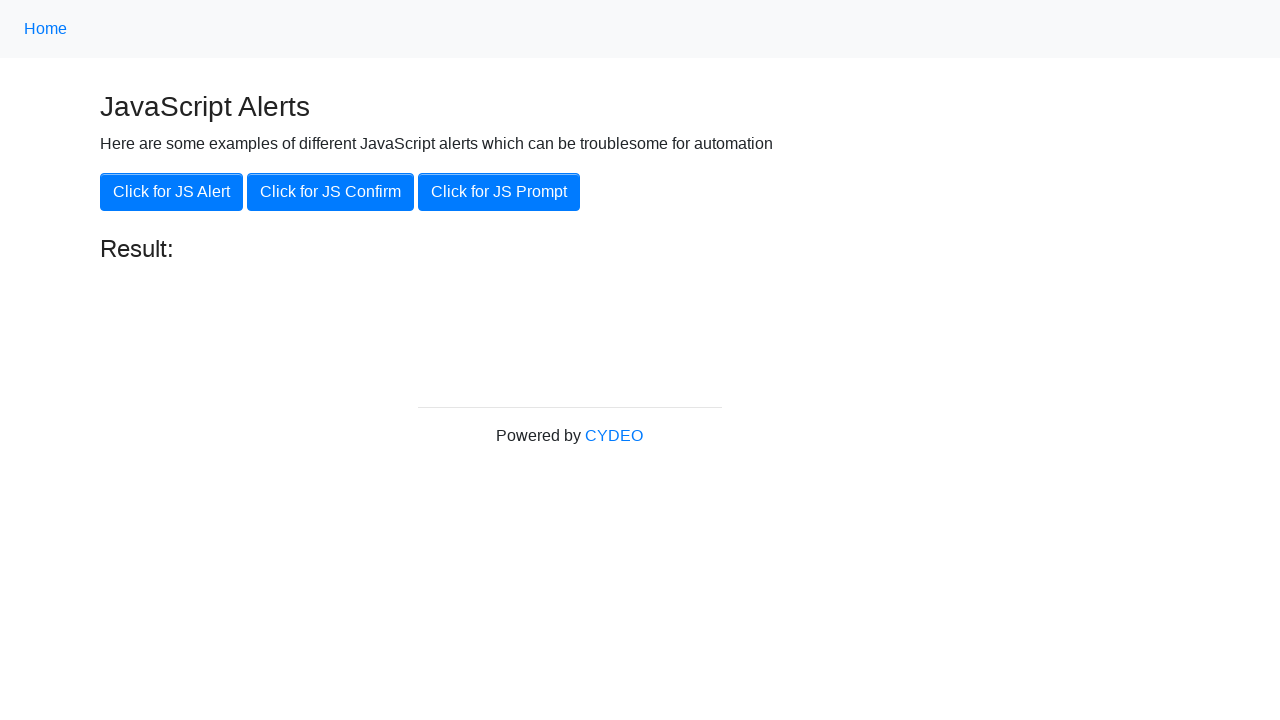

Clicked 'Click for JS Alert' button to trigger JavaScript alert at (172, 192) on xpath=//button[.='Click for JS Alert']
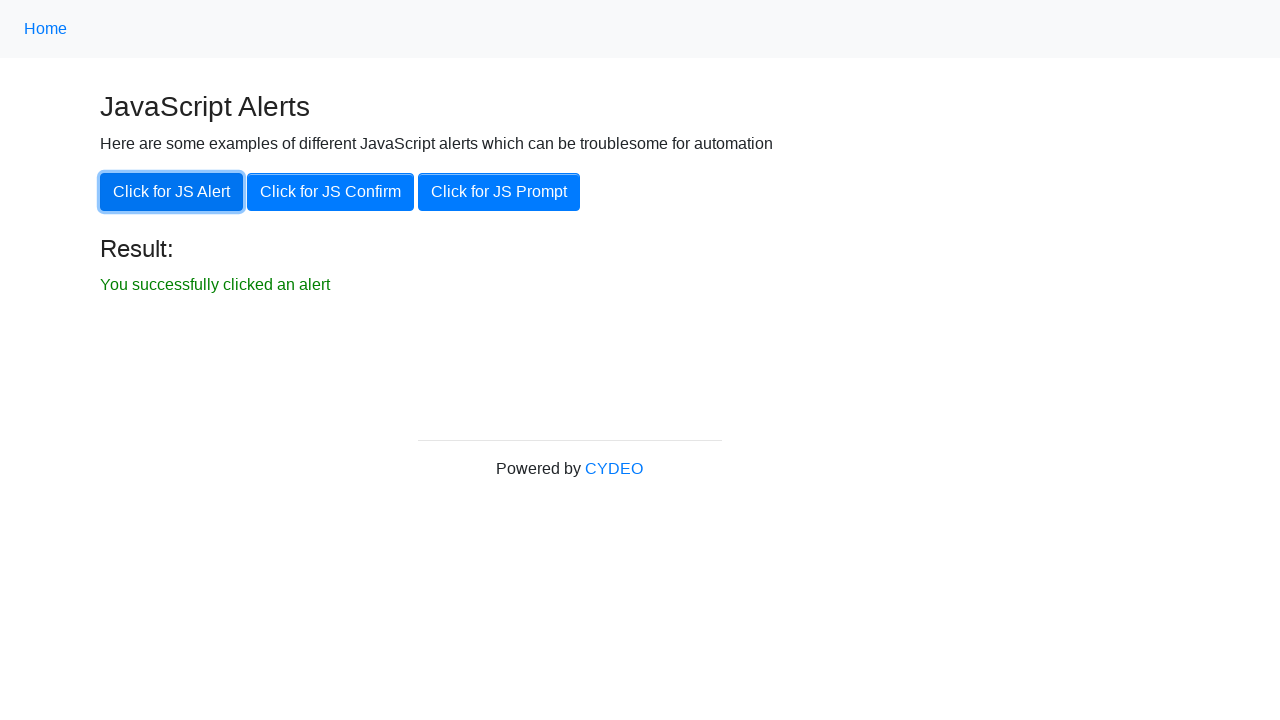

Set up dialog handler to accept JavaScript alerts
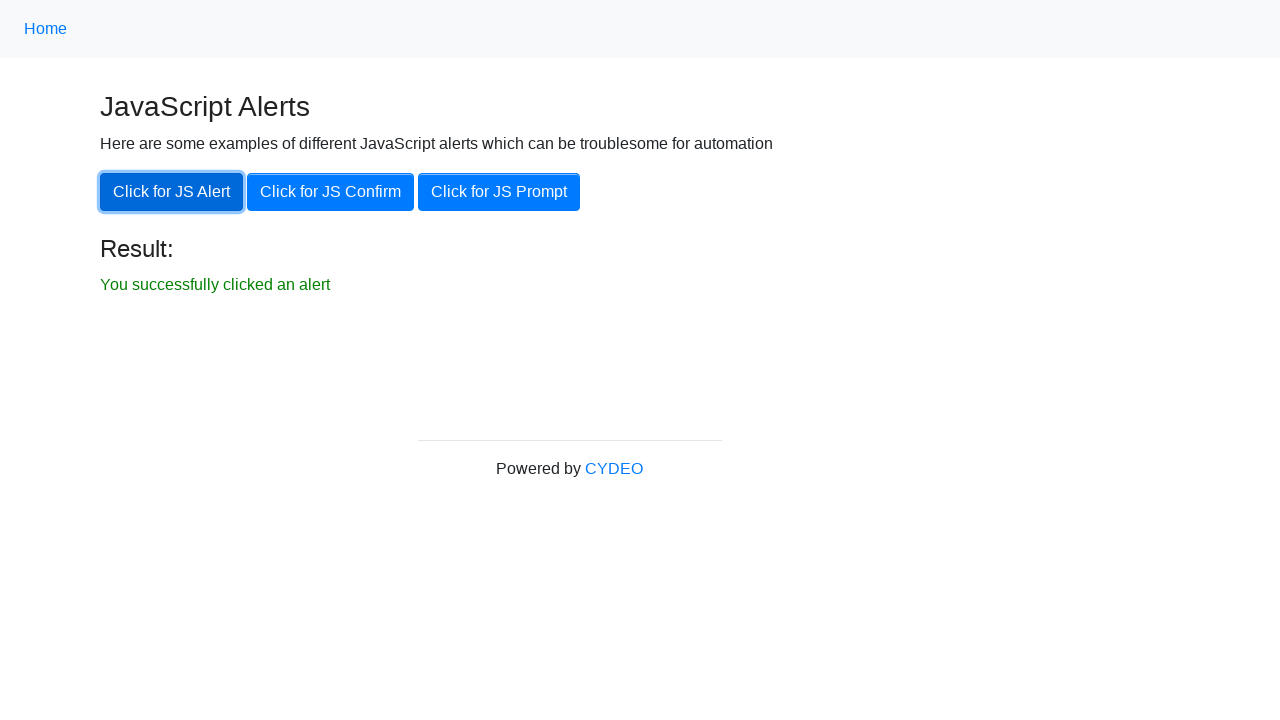

Configured one-time dialog handler to accept the next alert
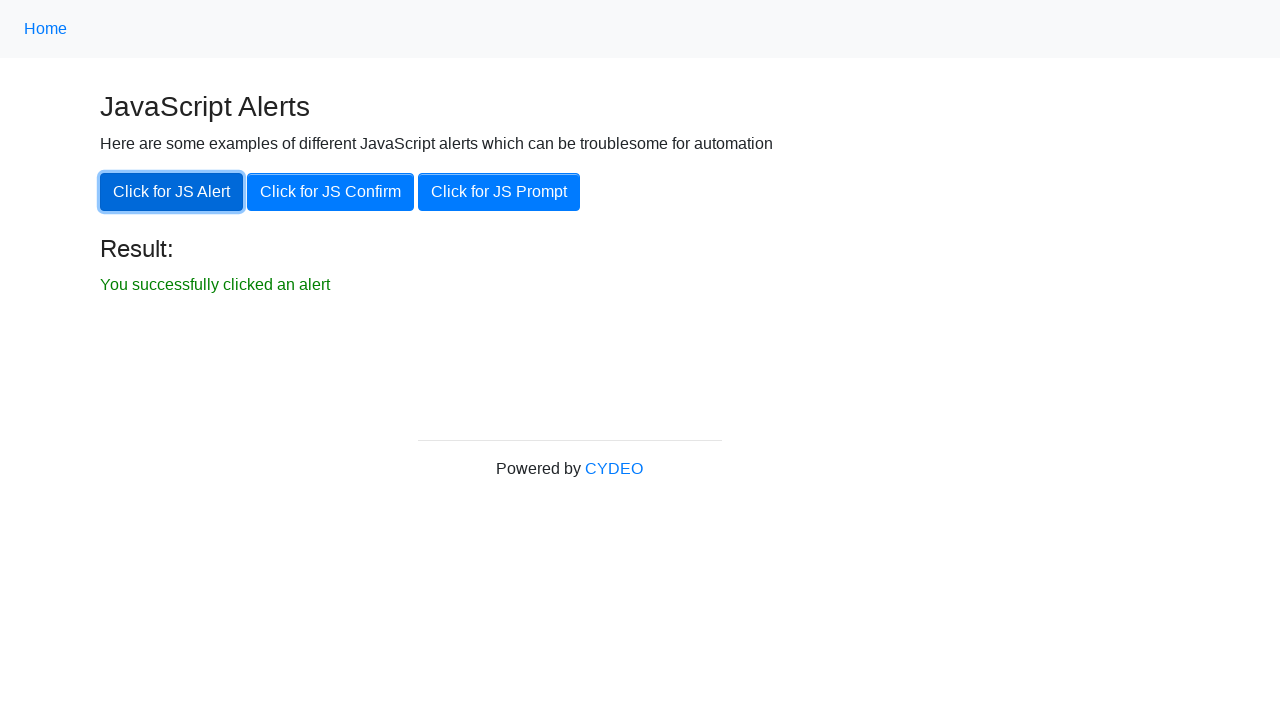

Clicked 'Click for JS Alert' button again to trigger alert at (172, 192) on xpath=//button[.='Click for JS Alert']
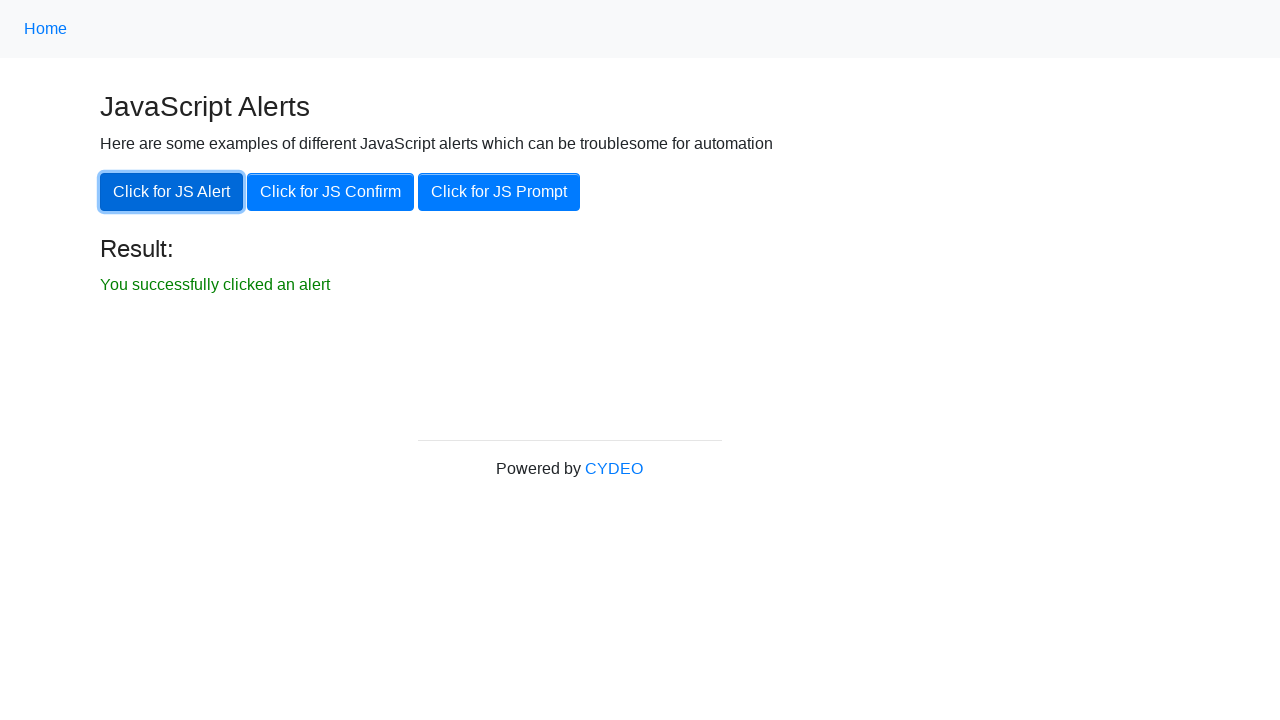

Result message element became visible
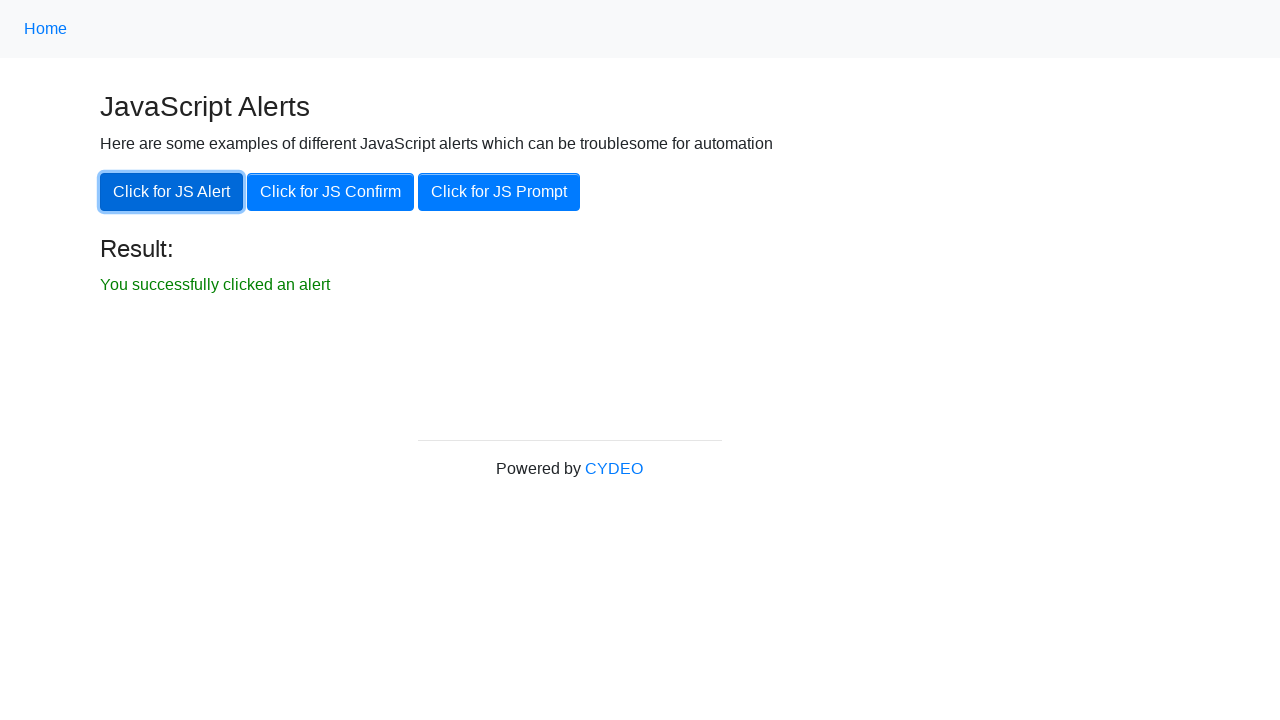

Verified that result text is displayed
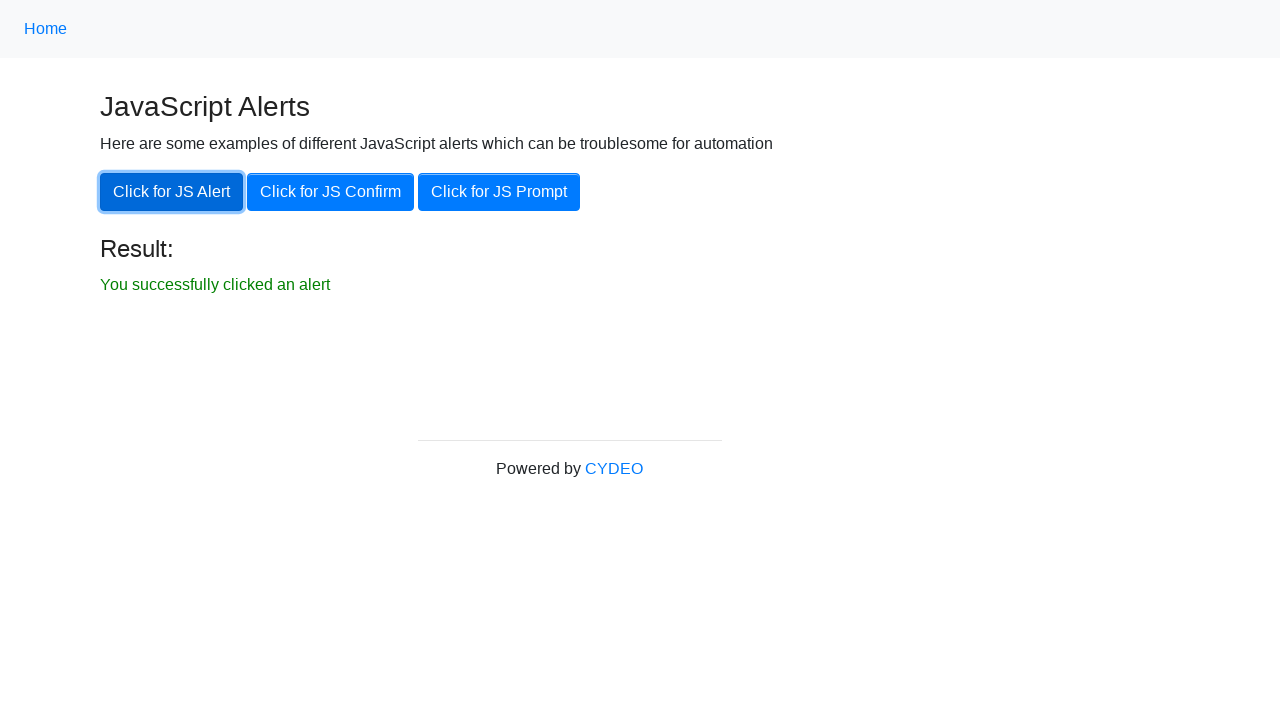

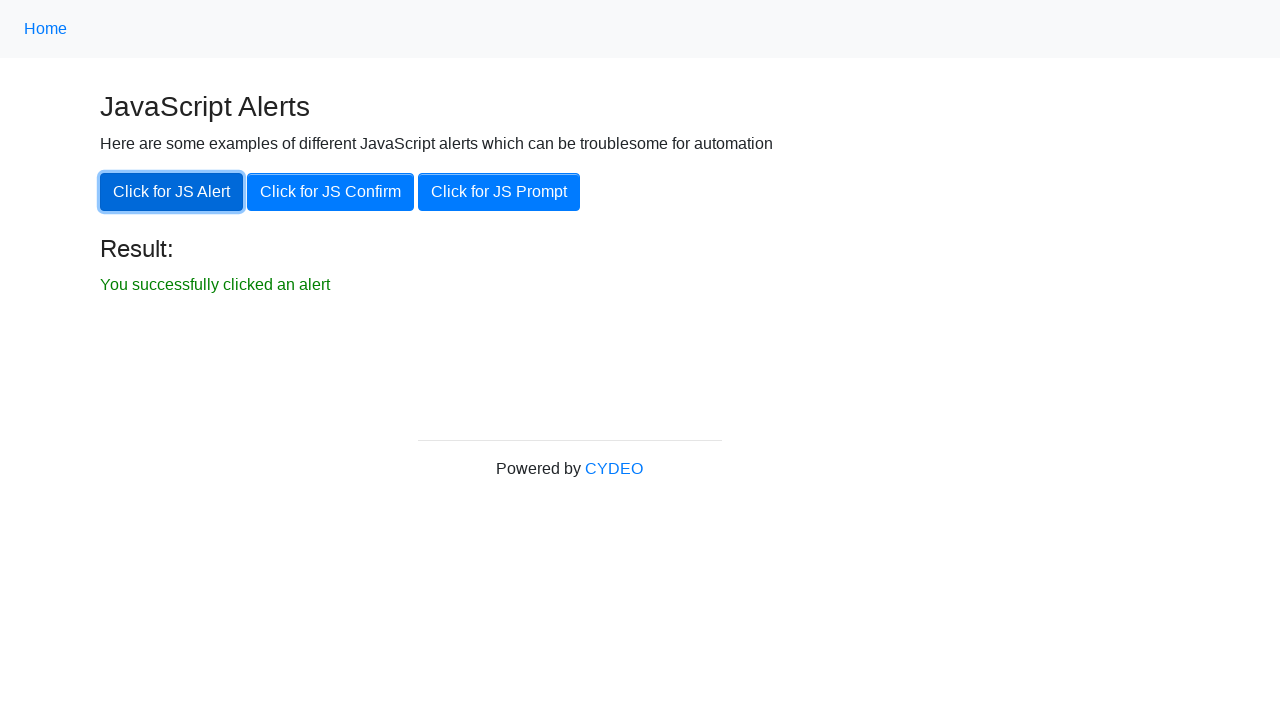